Tests dropdown selection functionality on OrangeHRM free trial page by selecting a country from the dropdown menu

Starting URL: https://www.orangehrm.com/30-day-free-trial/

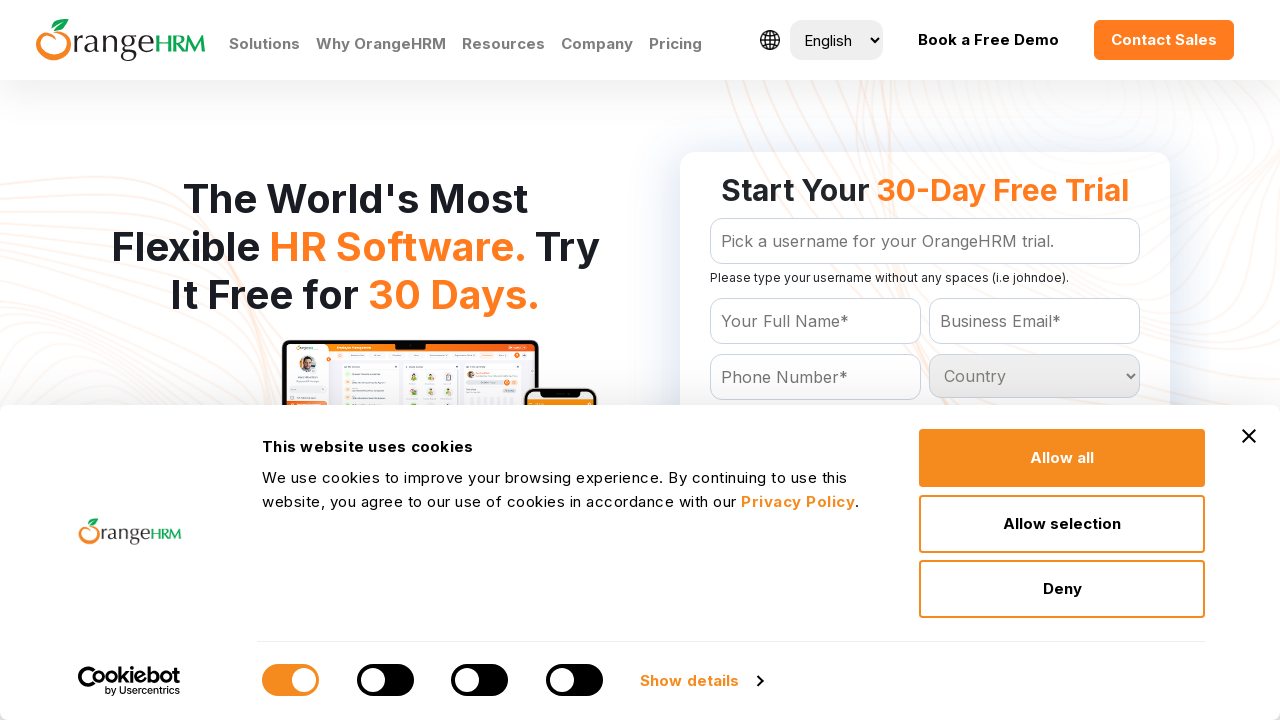

Selected 'Togo' from country dropdown menu on select#Form_getForm_Country
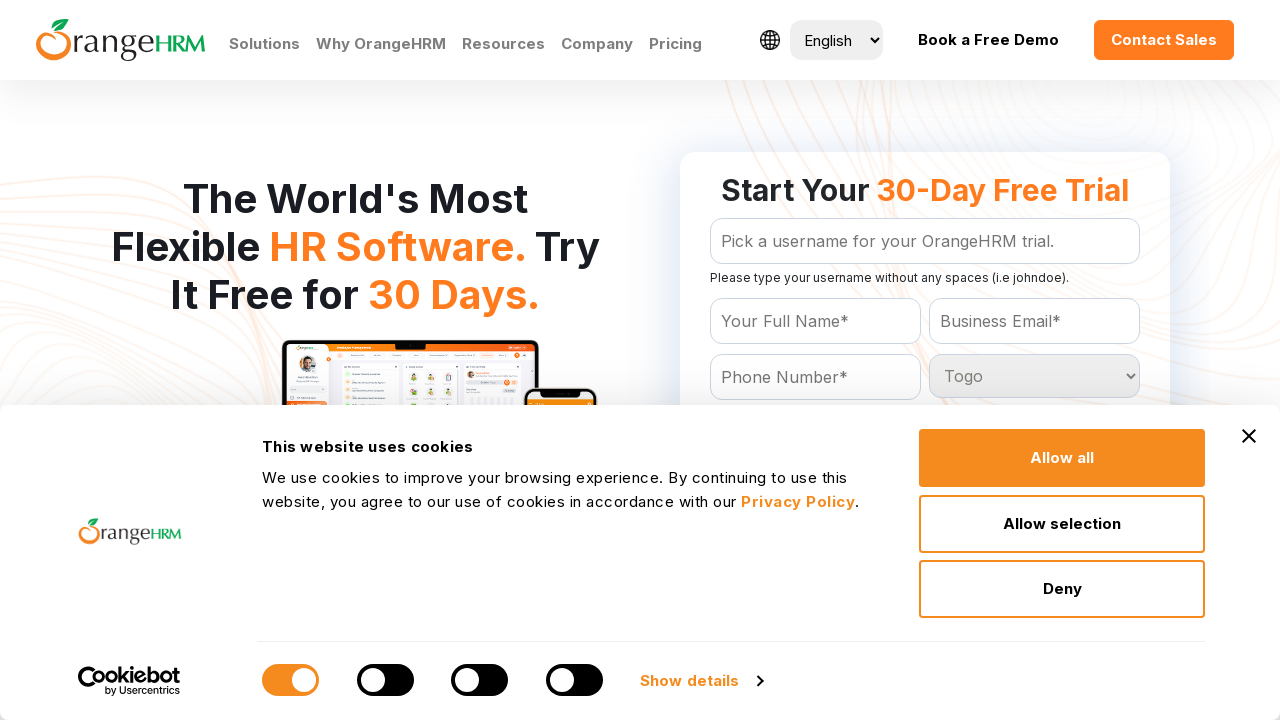

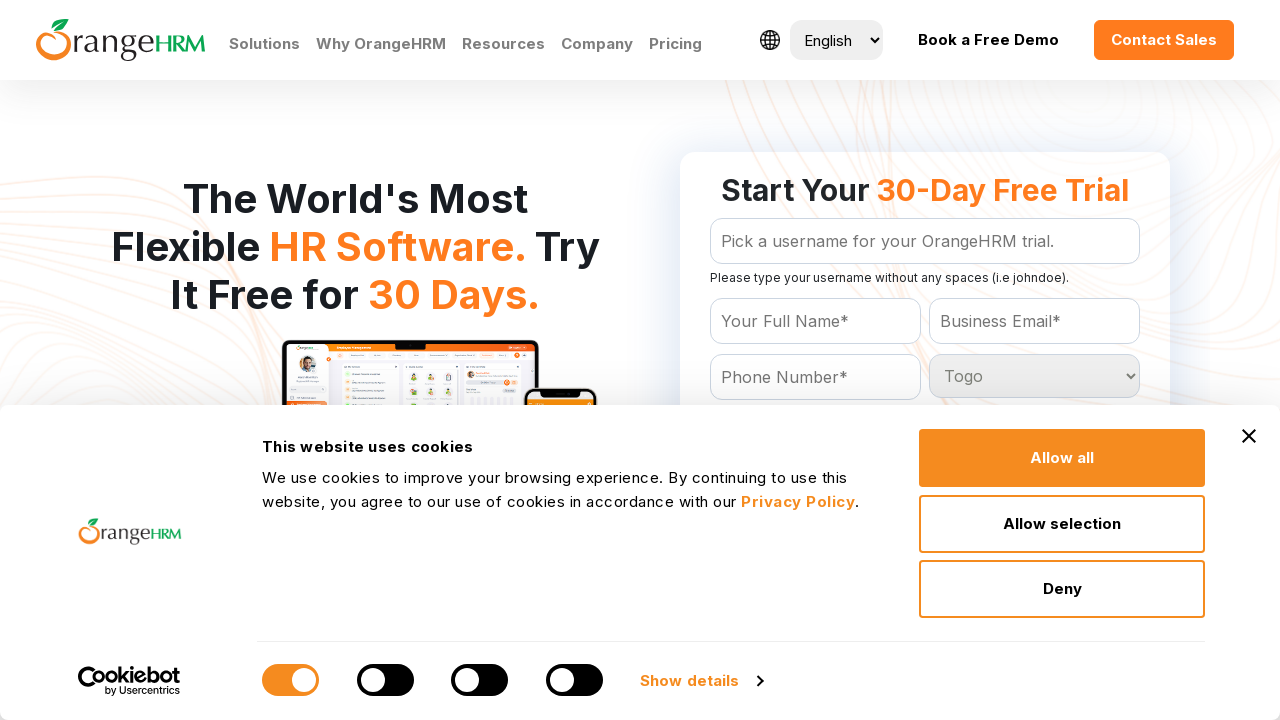